Tests table pagination functionality by navigating through all available pages in a paginated table

Starting URL: https://testautomationpractice.blogspot.com/

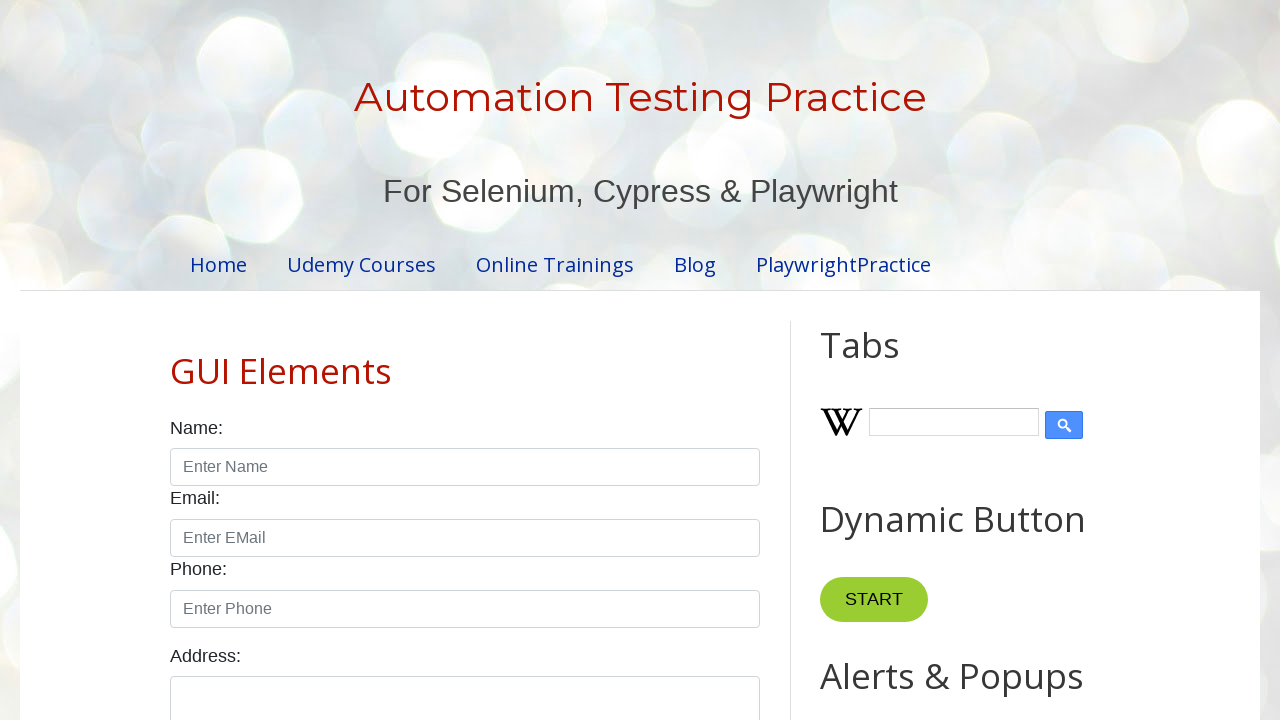

Waited for product table to load
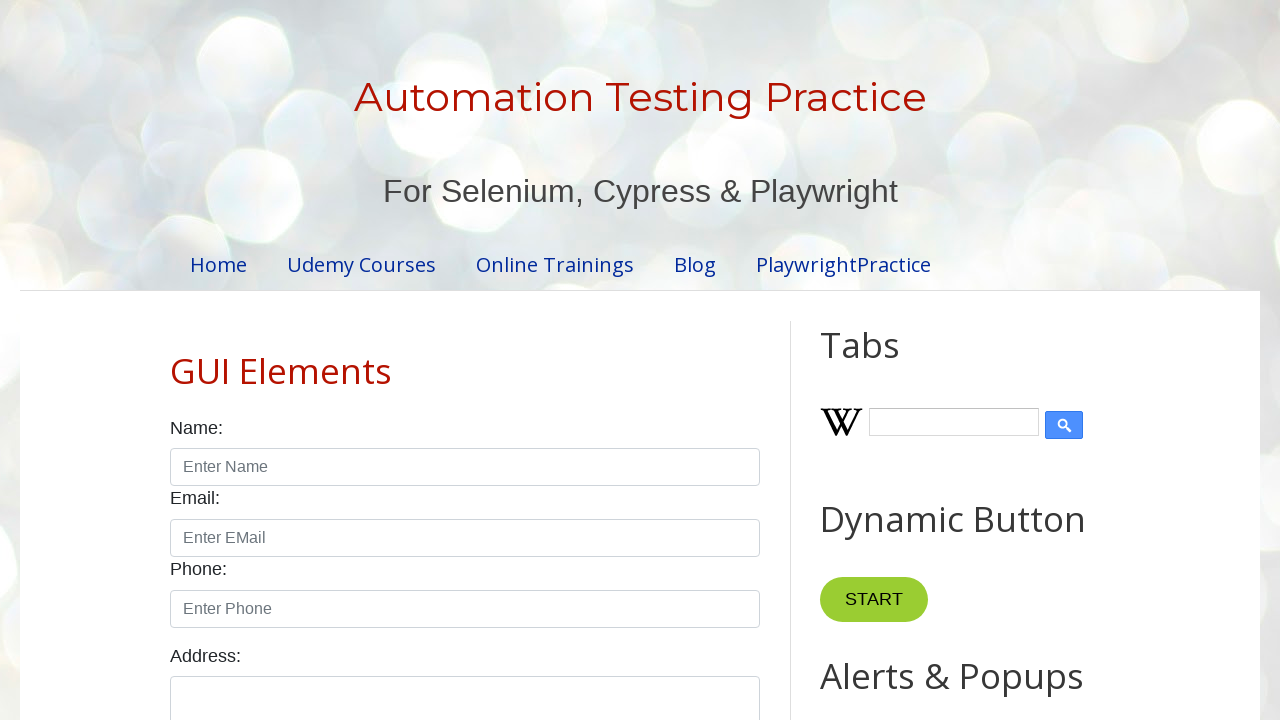

Retrieved count of pagination links
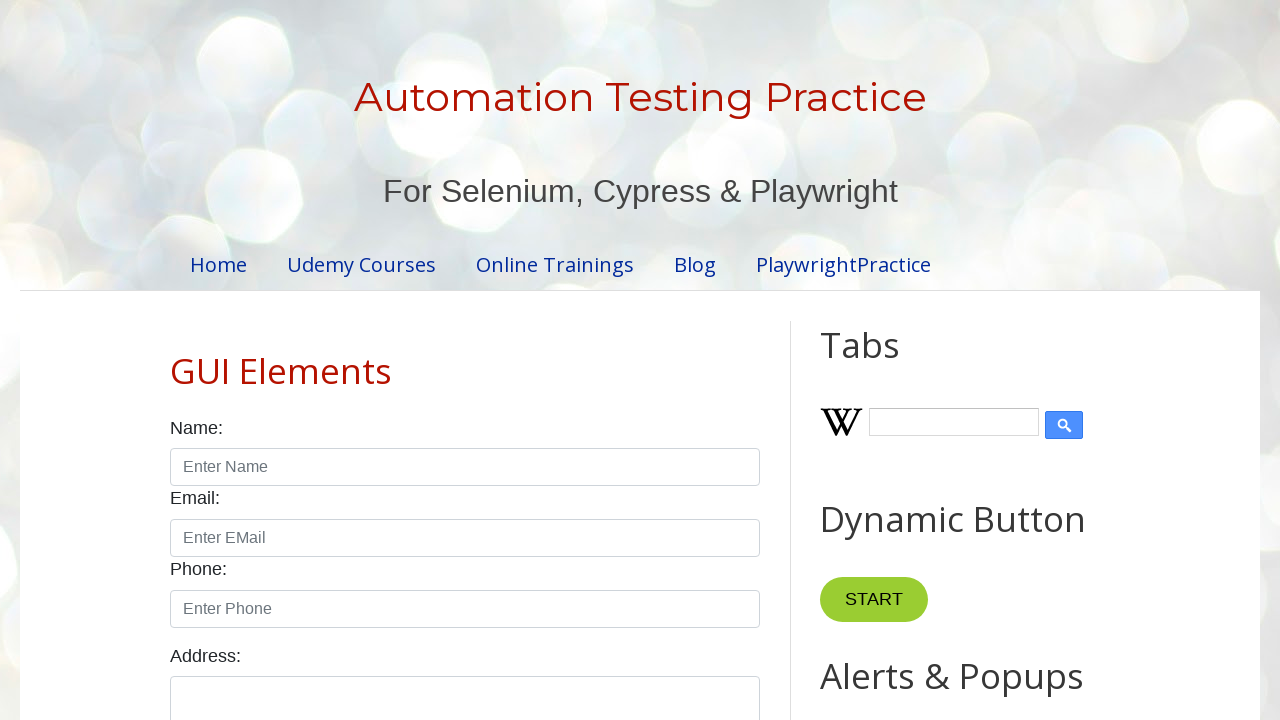

Clicked pagination link for page 2 at (456, 361) on ul.pagination li a:text('2')
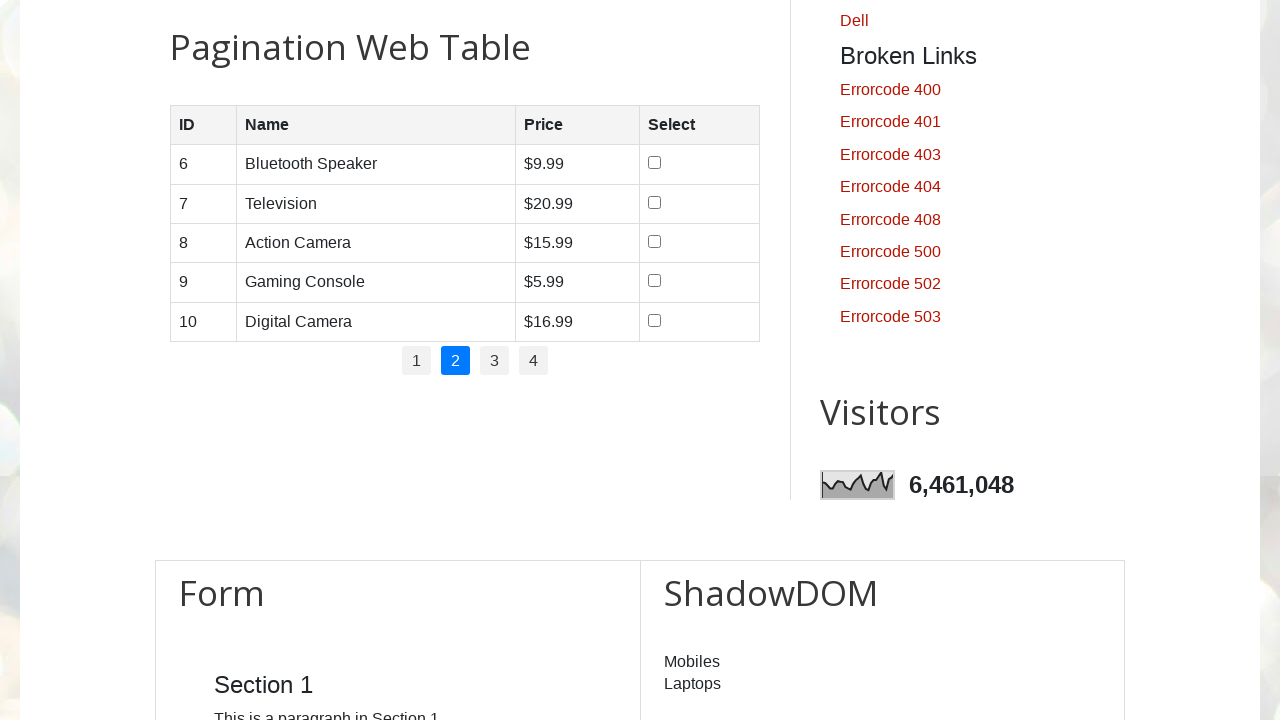

Waited for table content to update on page 2
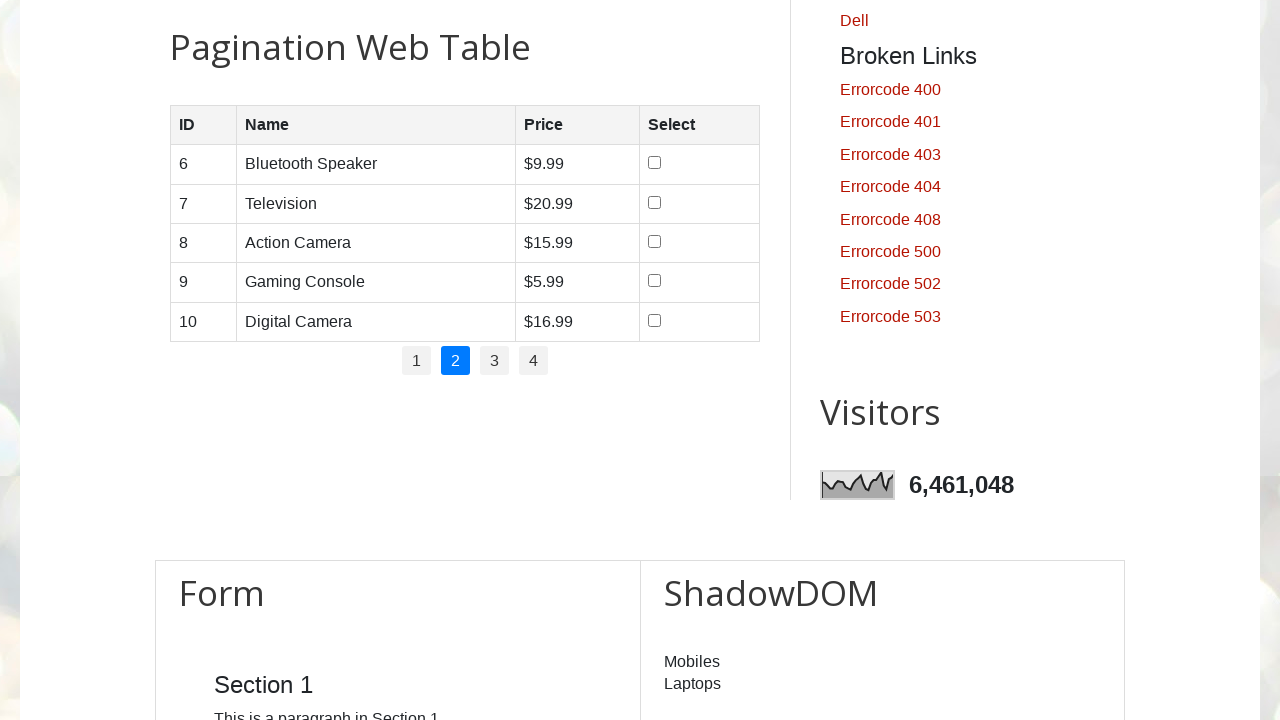

Clicked pagination link for page 3 at (494, 361) on ul.pagination li a:text('3')
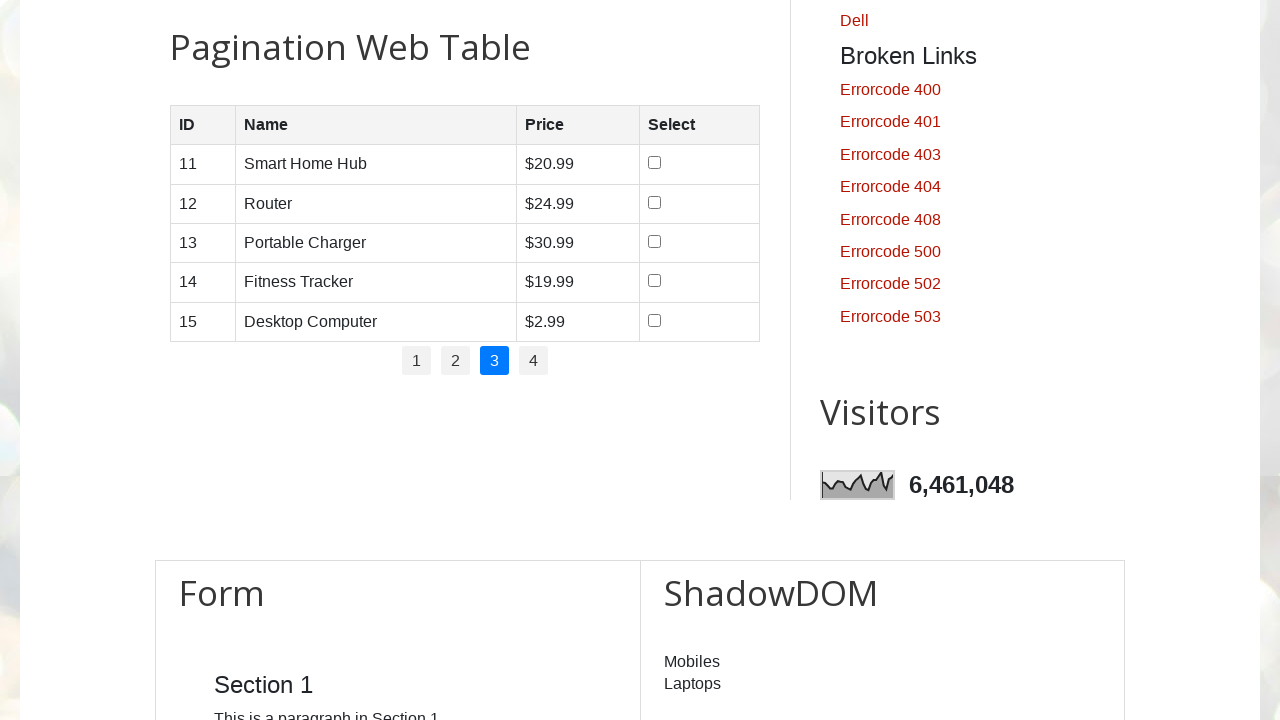

Waited for table content to update on page 3
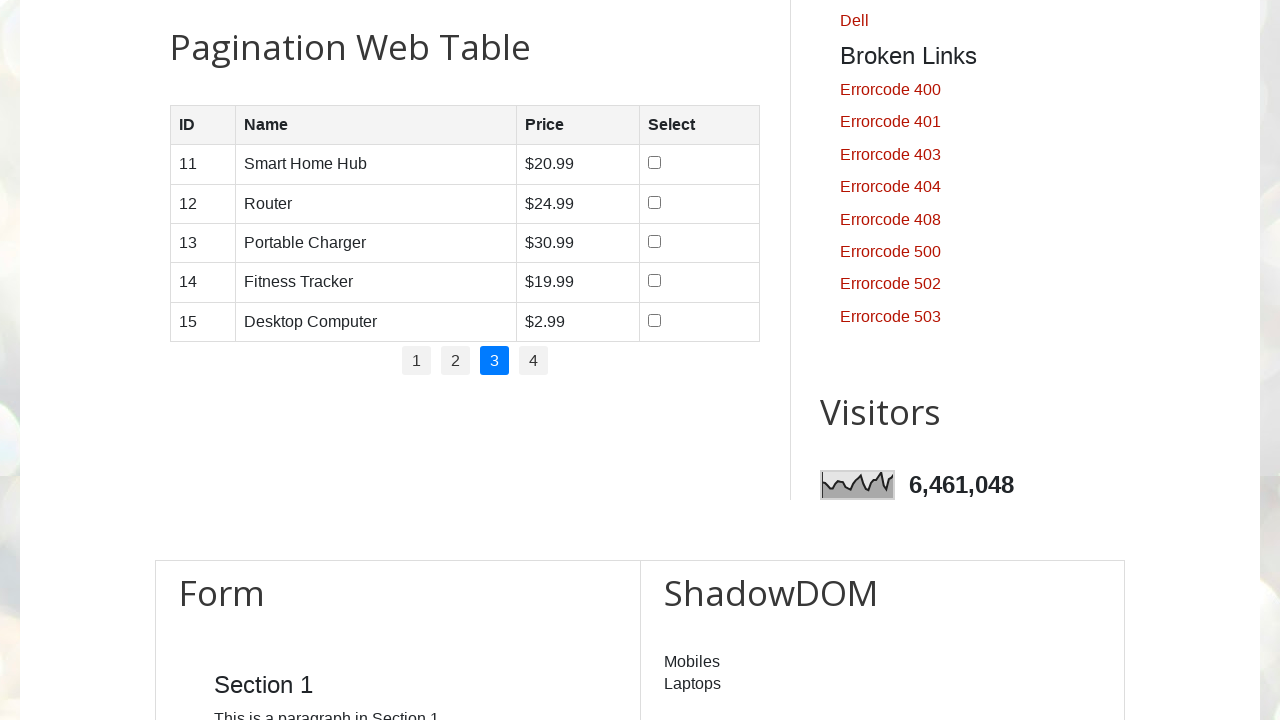

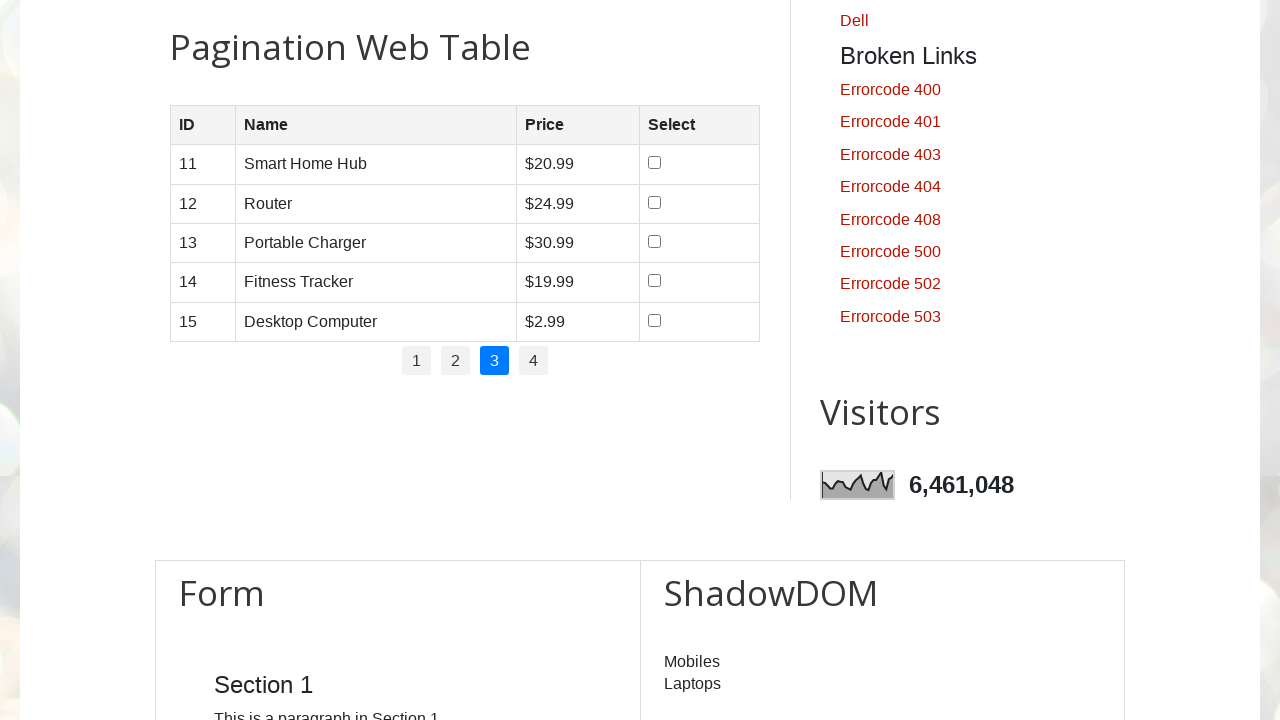